Navigates to a swim class booking page on Better.org.uk and waits for the page content to load

Starting URL: https://bookings.better.org.uk/location/charlton-lido/swim-doctor/2024-02-05/by-time/class/45867687

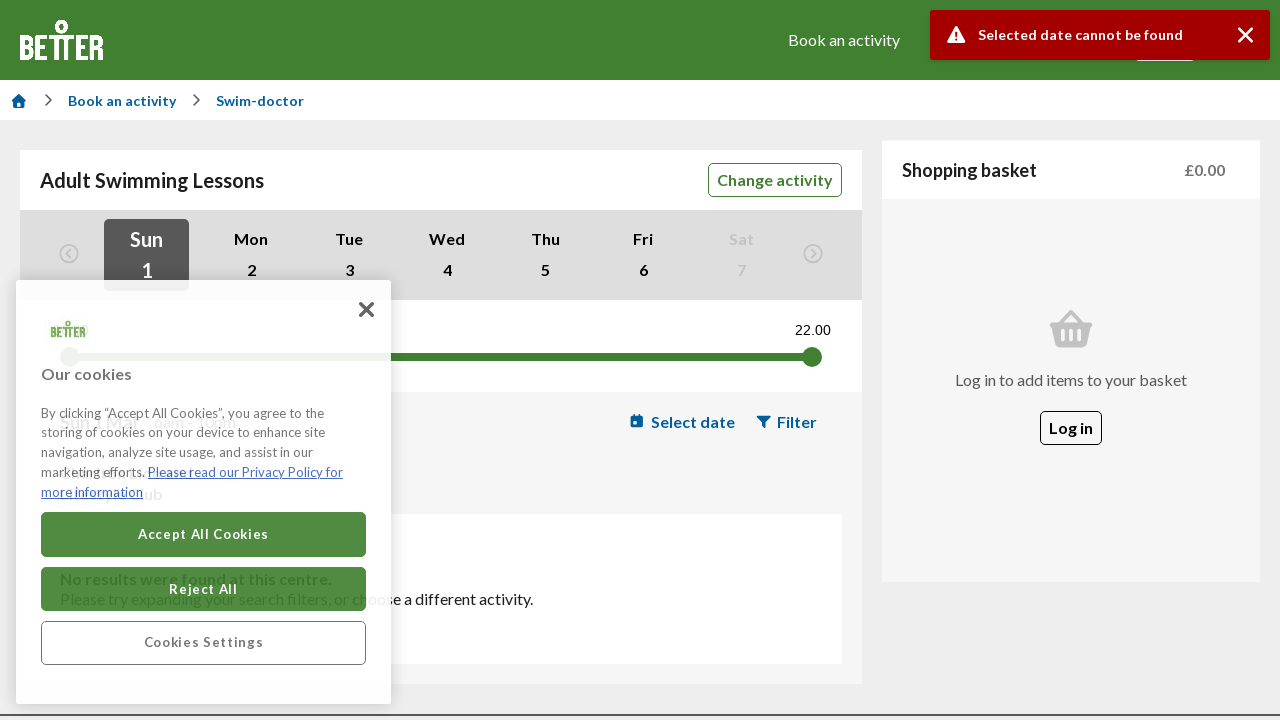

Waited for page to reach network idle state on swim class booking page
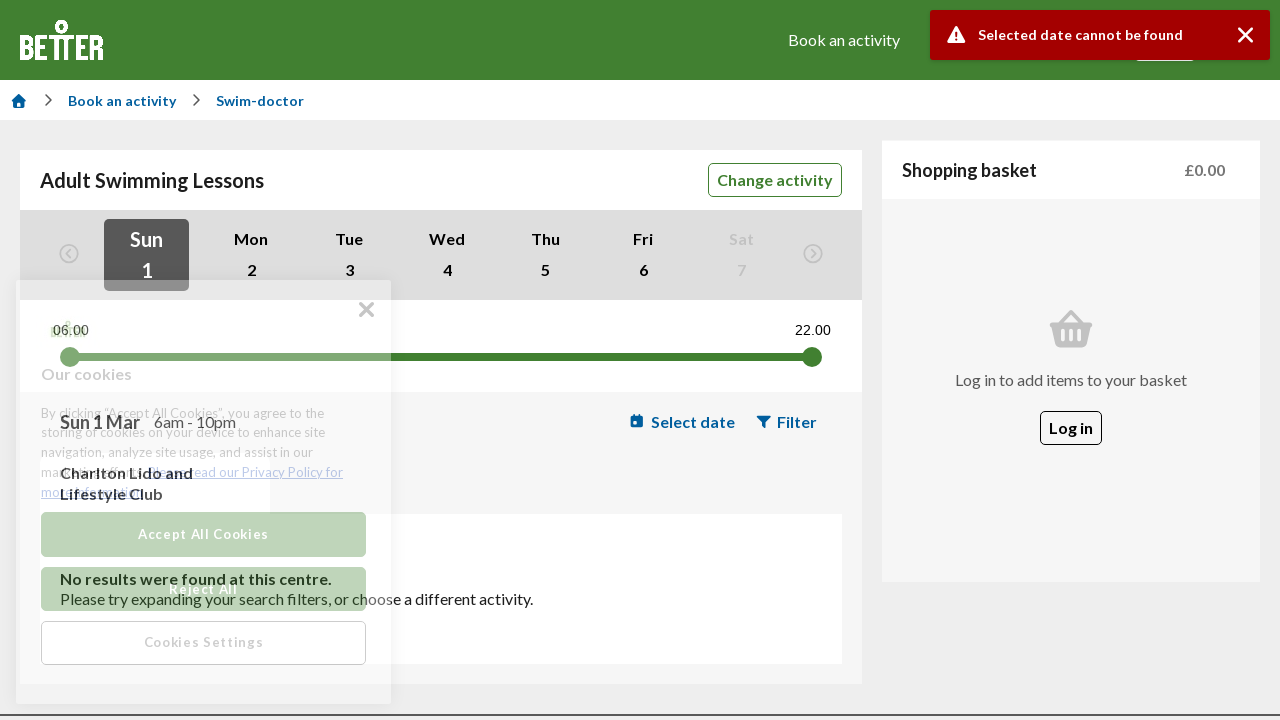

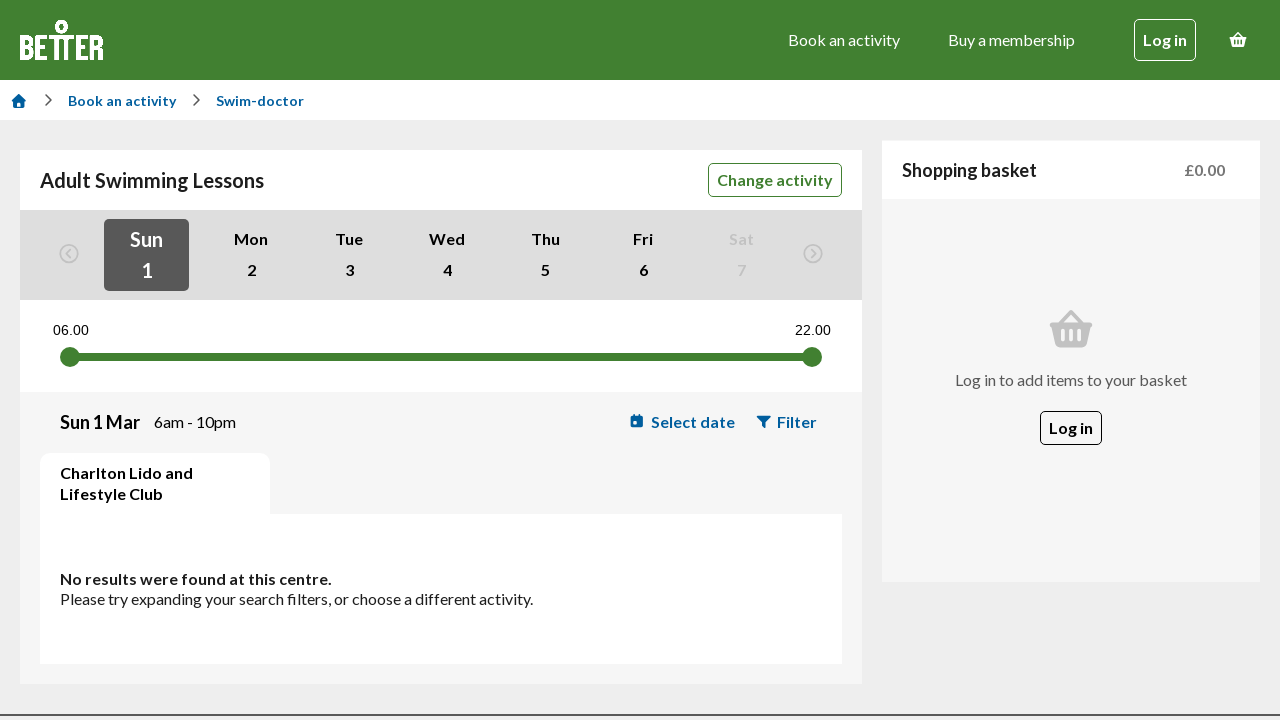